Navigates to Form Authentication page and verifies the href attribute of the Elemental Selenium link

Starting URL: https://the-internet.herokuapp.com/

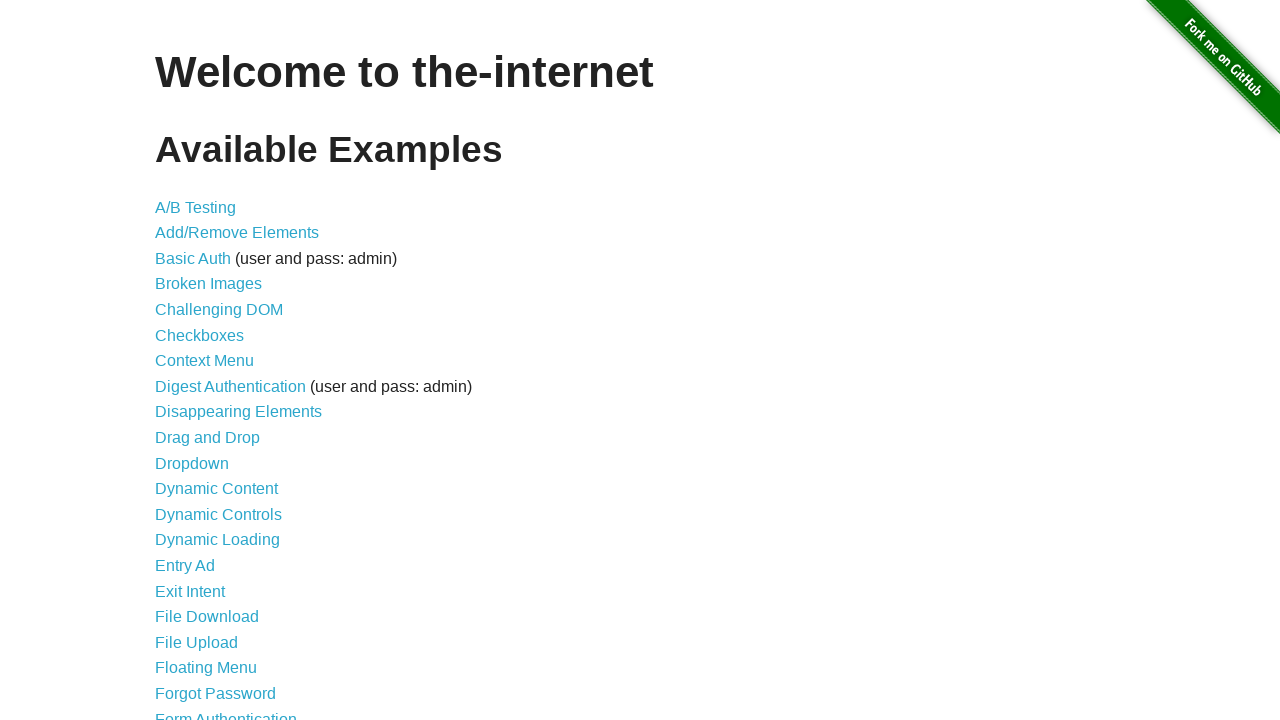

Navigated to the-internet.herokuapp.com homepage
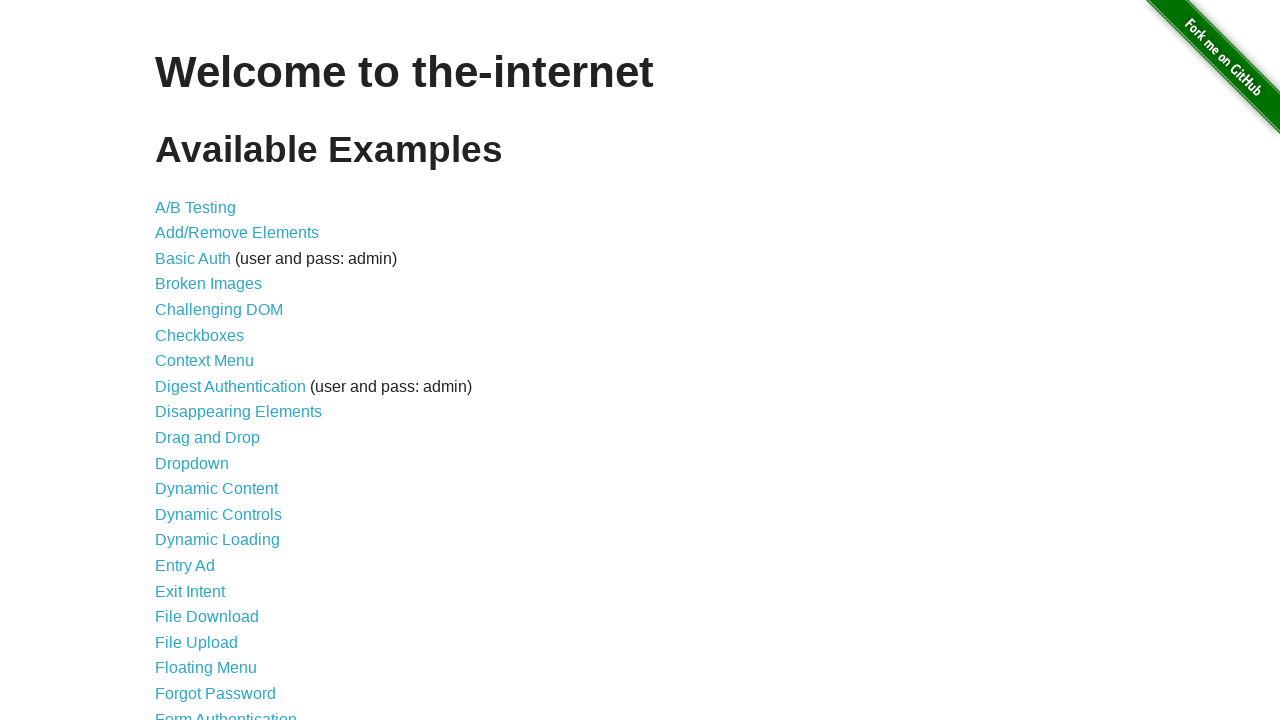

Clicked on Form Authentication link at (226, 712) on text=Form Authentication
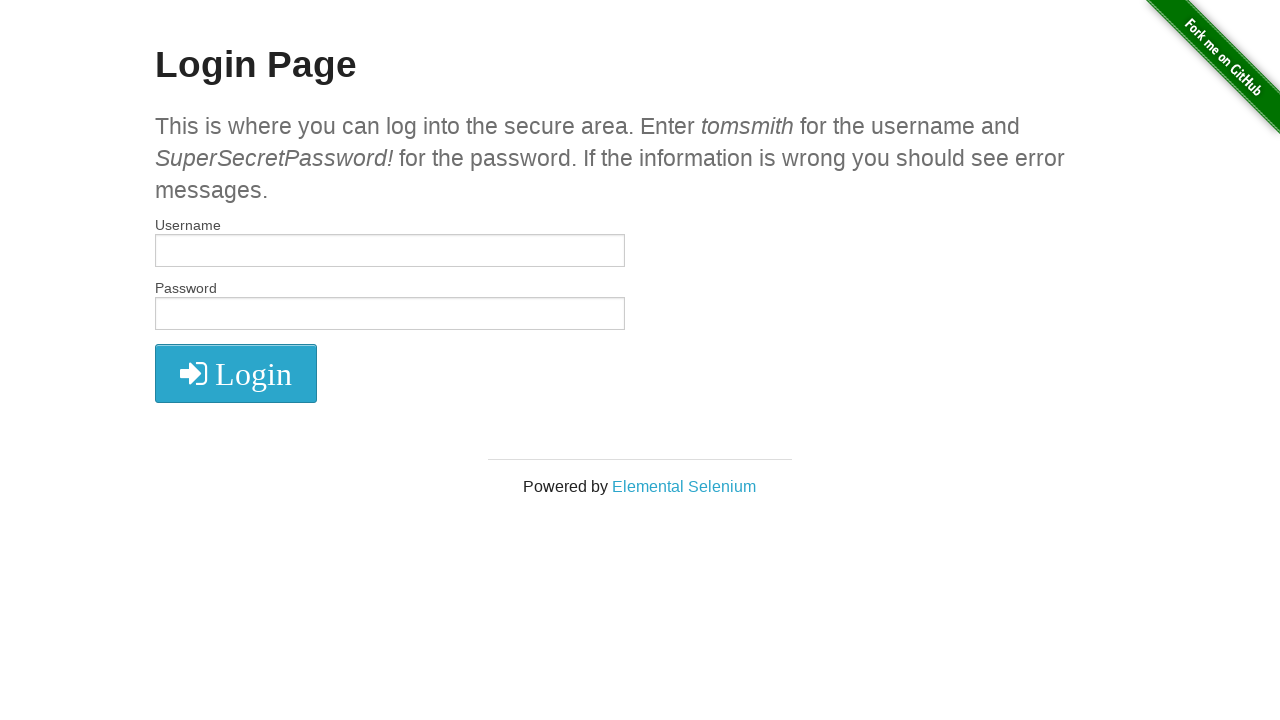

Verified Elemental Selenium link has correct href attribute
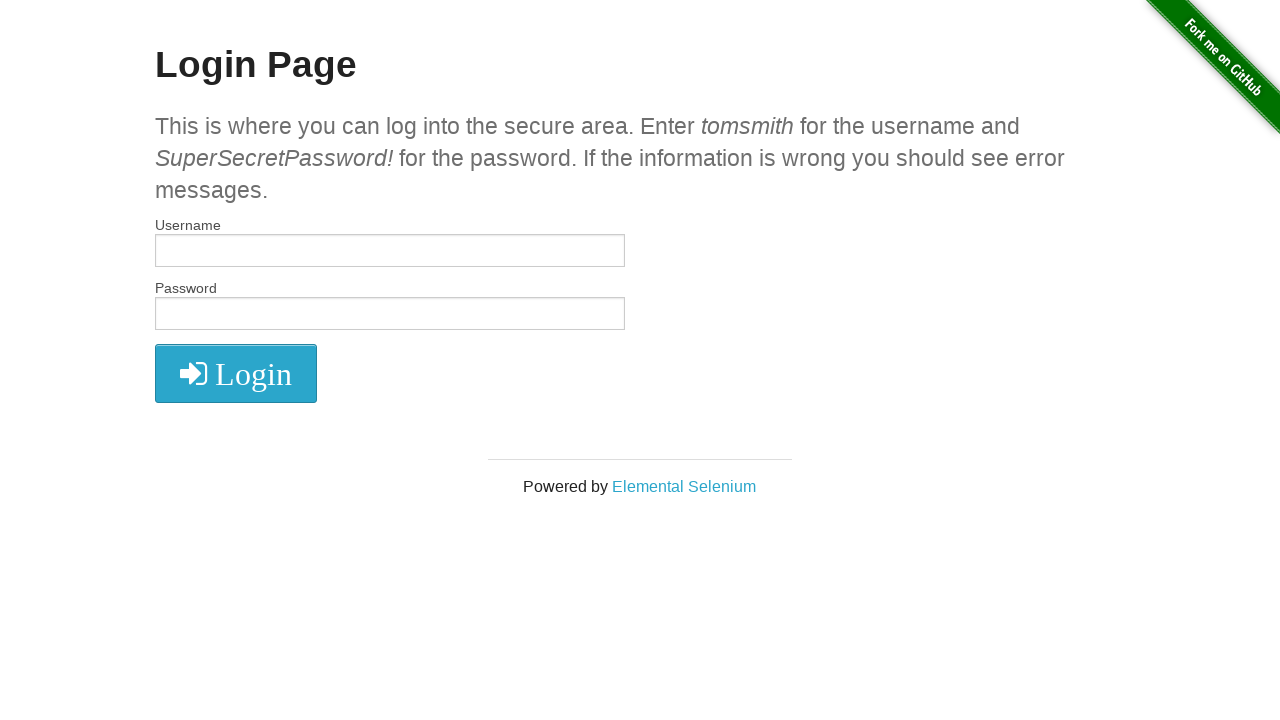

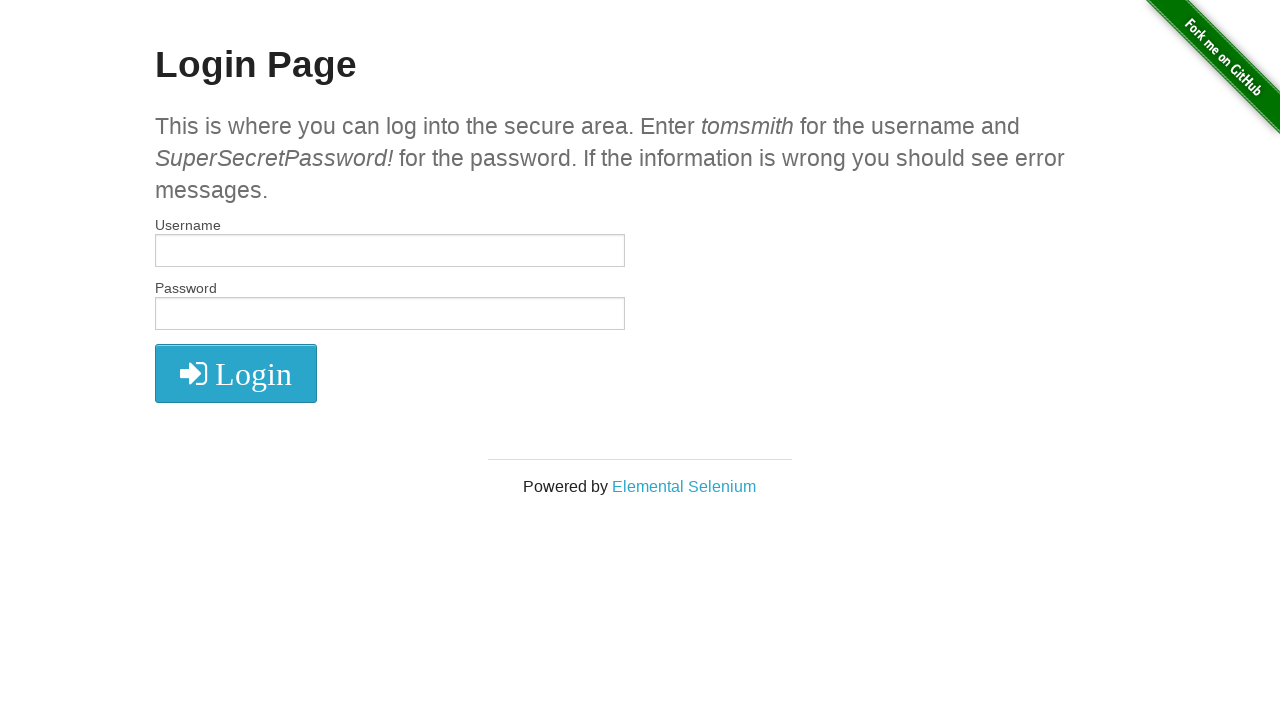